Tests job posting functionality by filling out job details form including title, type, description, application email, and company name, then submitting and verifying the job appears in search

Starting URL: https://alchemy.hguy.co/jobs/

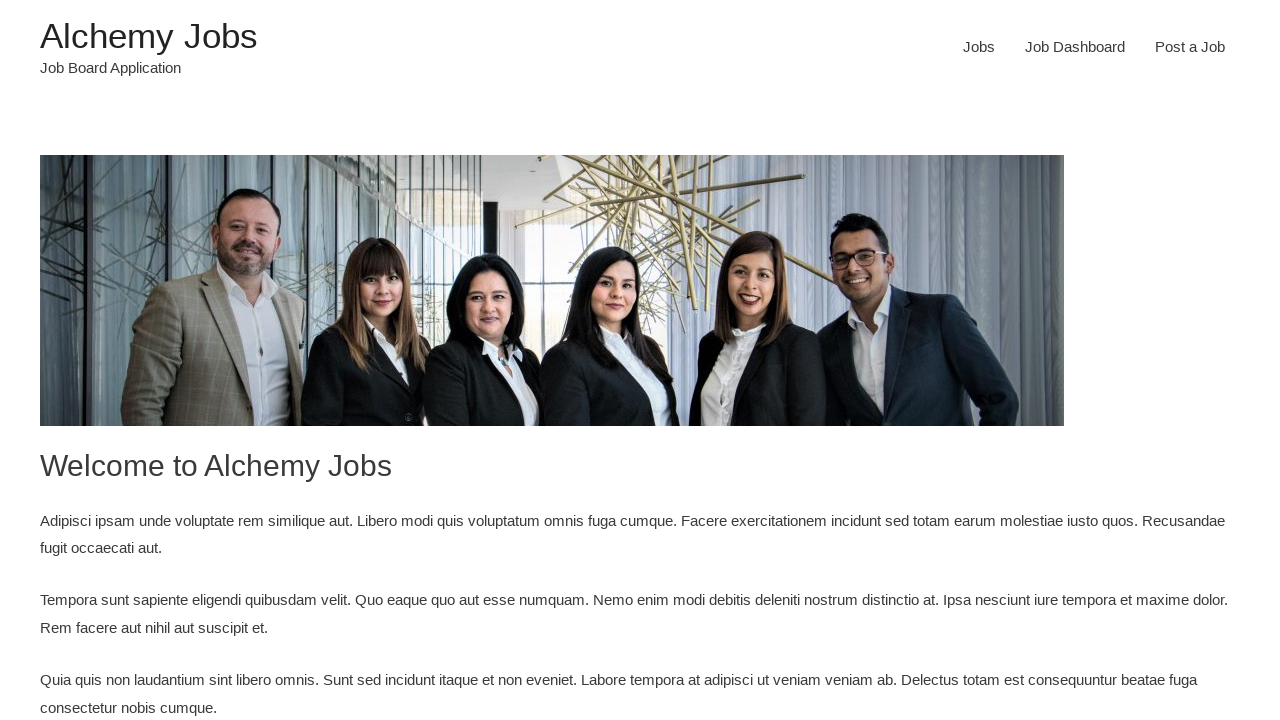

Clicked 'Post a Job' link at (1190, 47) on text='Post a Job'
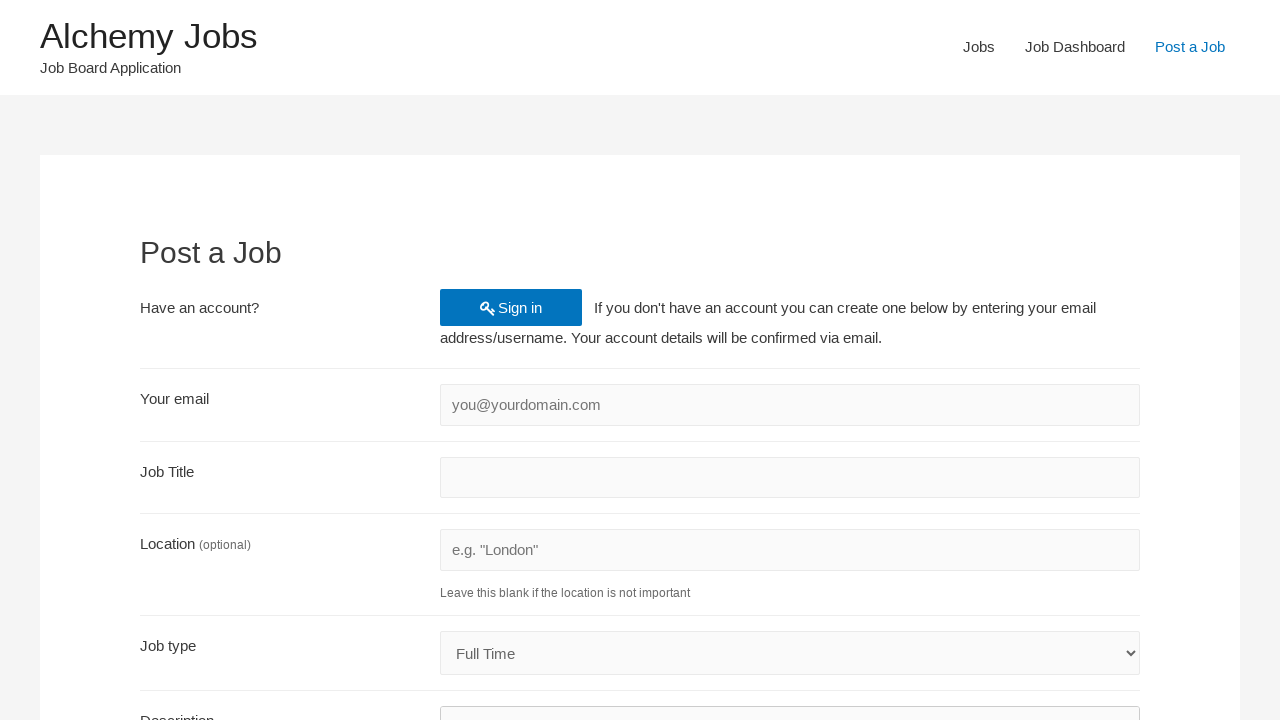

Job posting form loaded
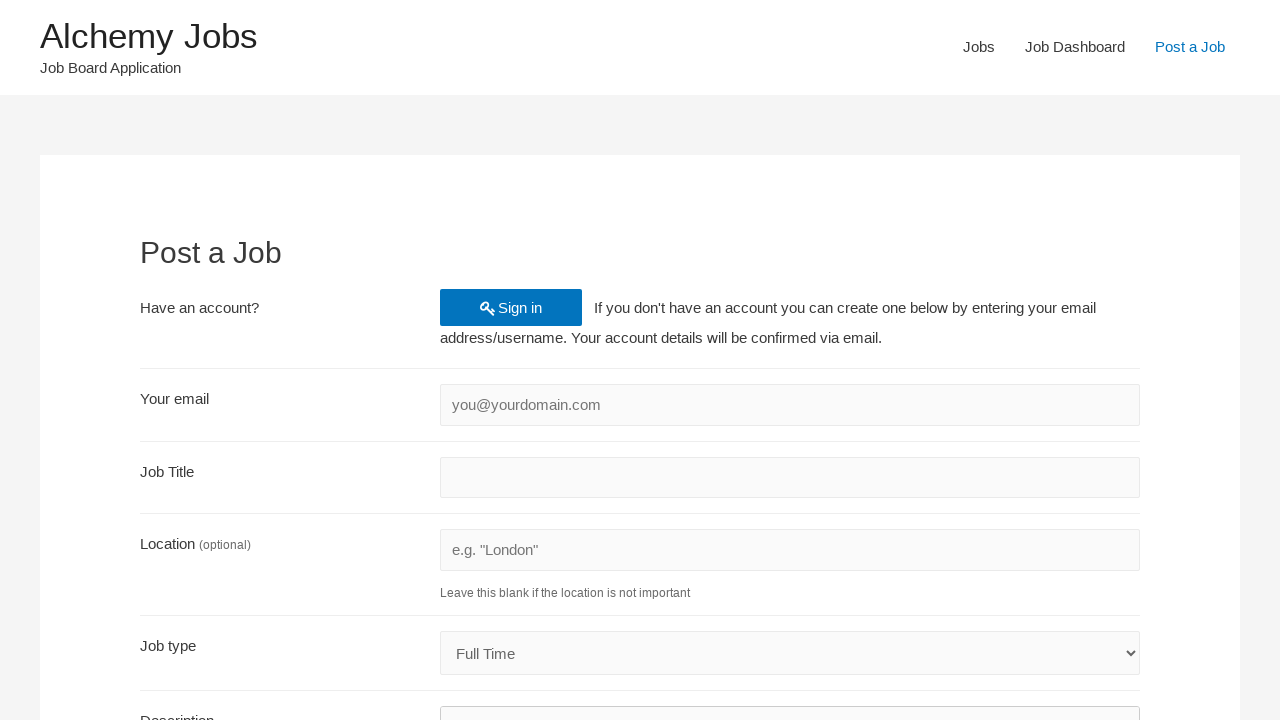

Filled account email: testuser234@example.com on #create_account_email
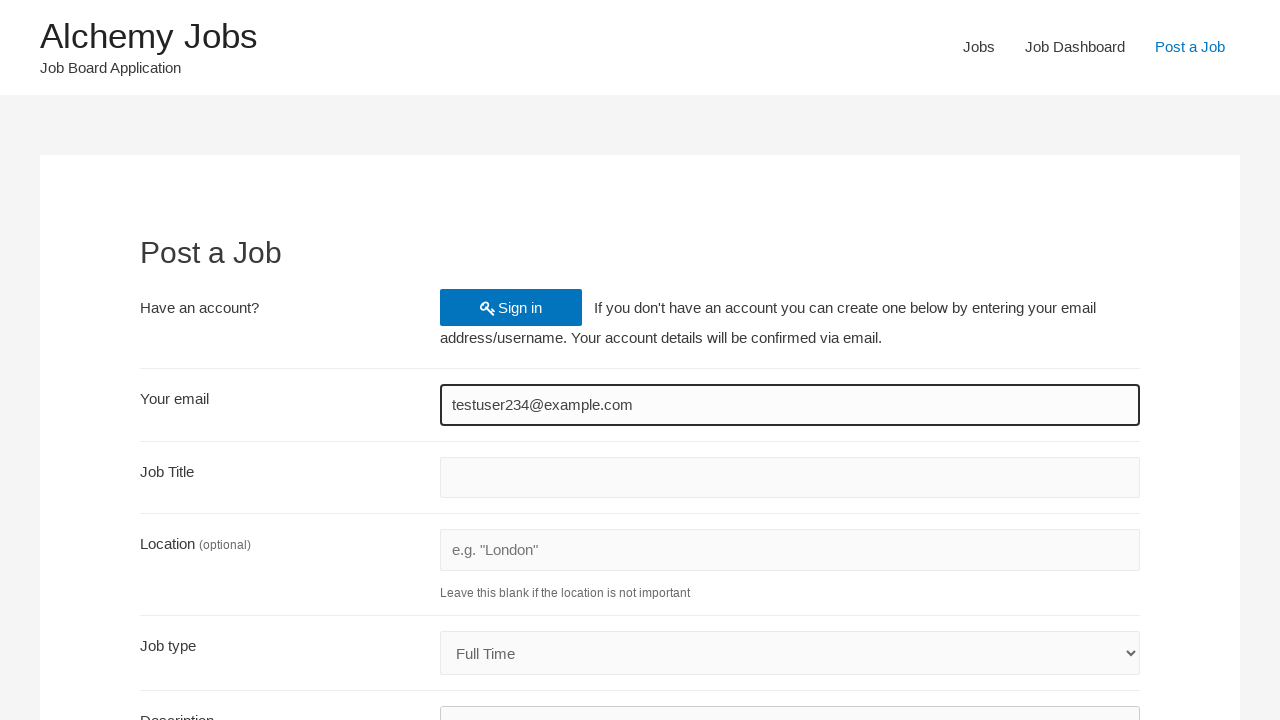

Filled job title: Senior Developer on #job_title
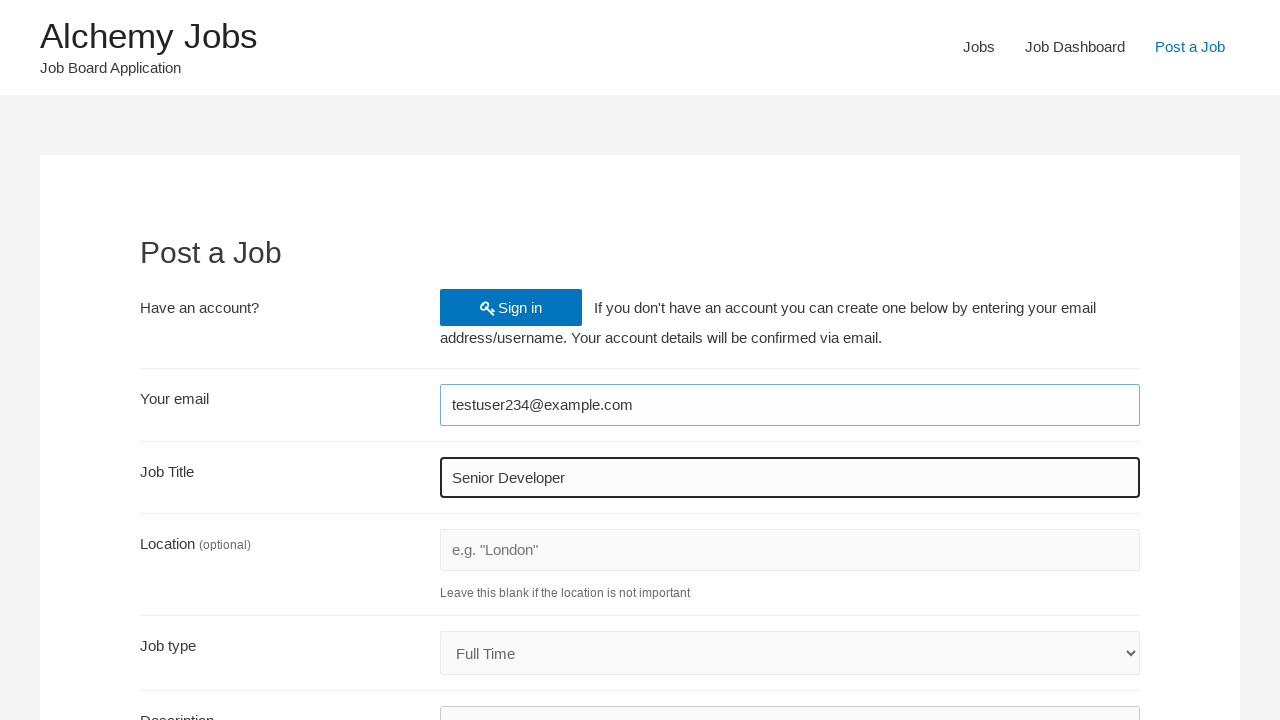

Selected job type: Part Time on #job_type
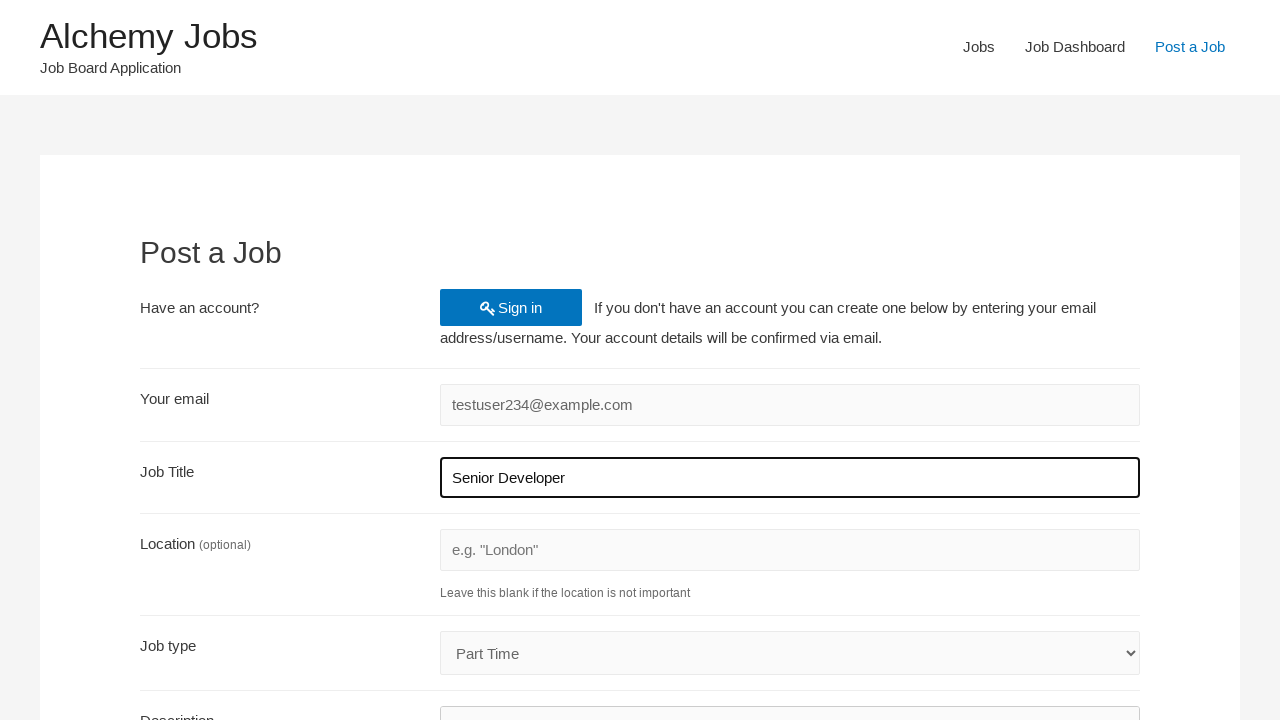

Filled job description in iframe on iframe#job_description_ifr >> internal:control=enter-frame >> #tinymce
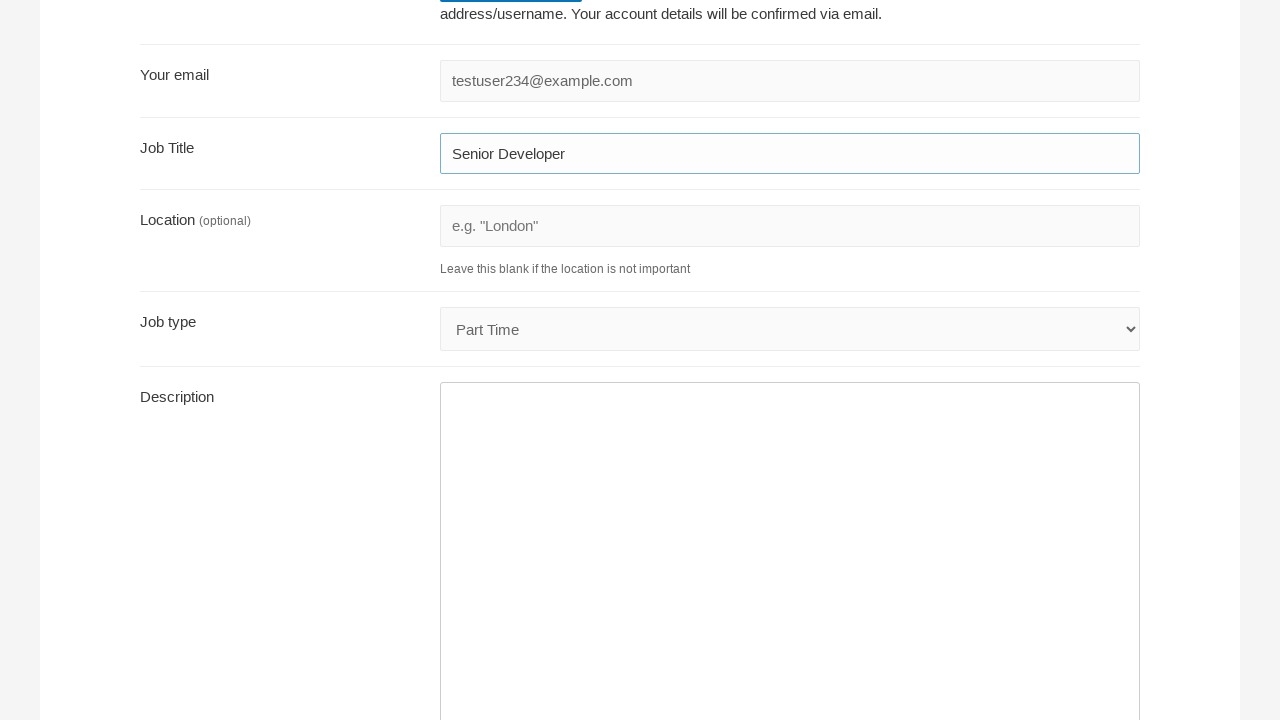

Filled application email: applications@company.com on #application
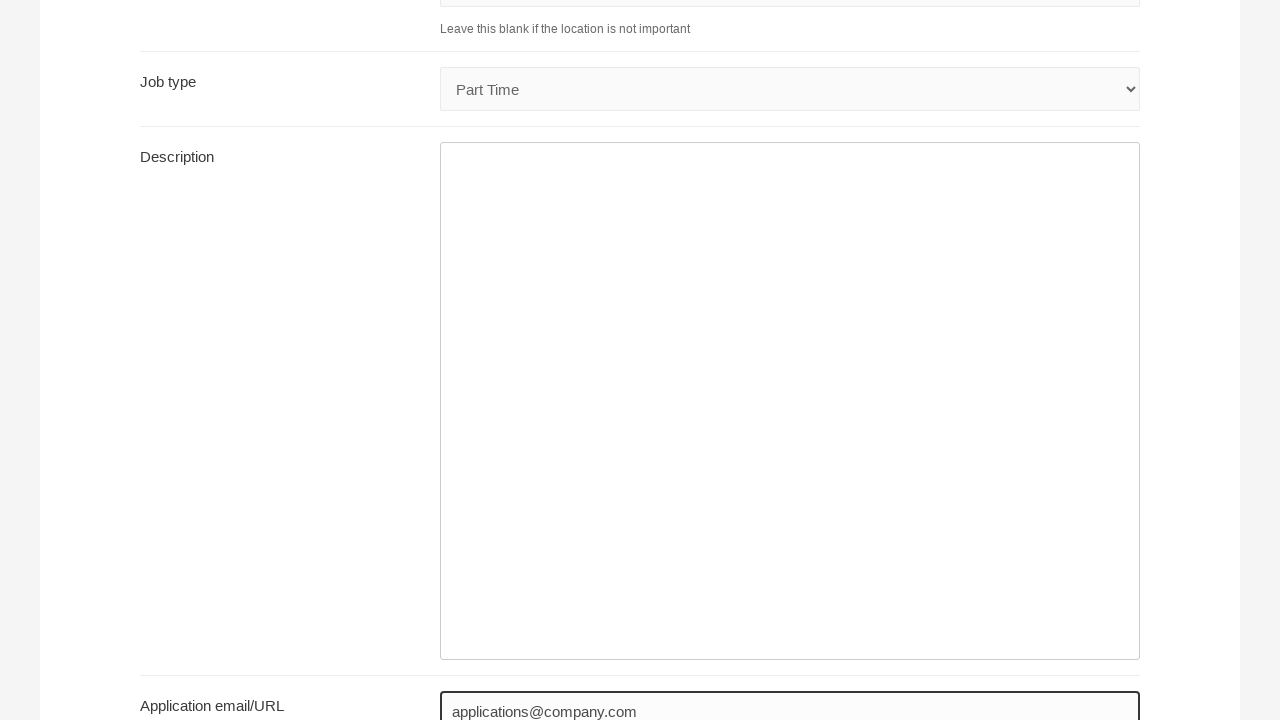

Filled company name: Tech Solutions Inc on #company_name
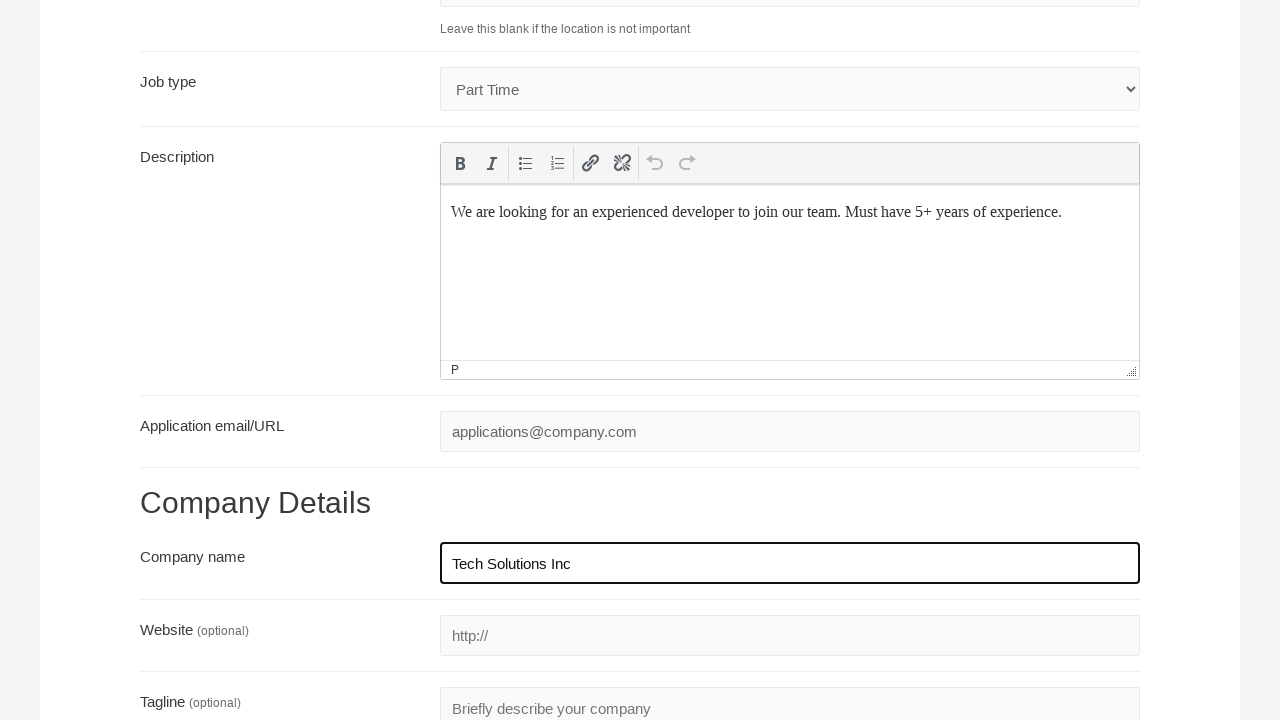

Clicked Preview button to submit initial form at (207, 532) on input[type='submit'][value='Preview']
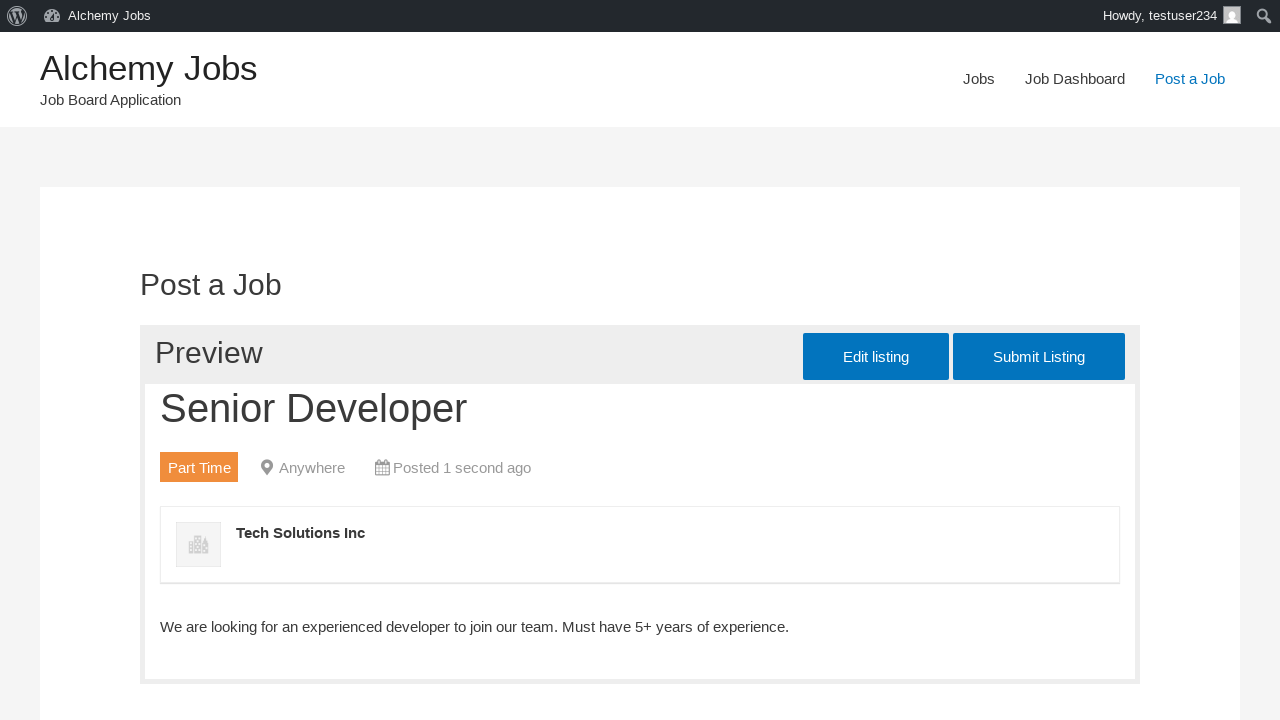

Job preview loaded
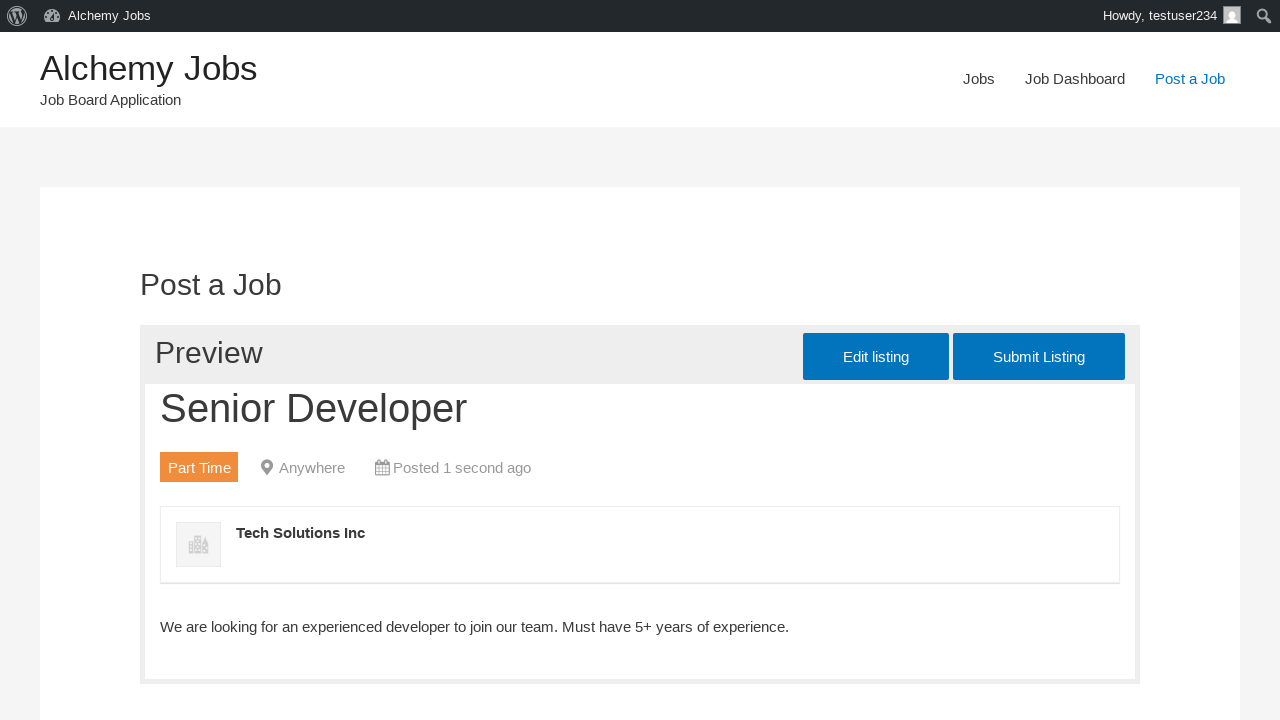

Clicked final submit button to post job at (1039, 357) on #job_preview_submit_button
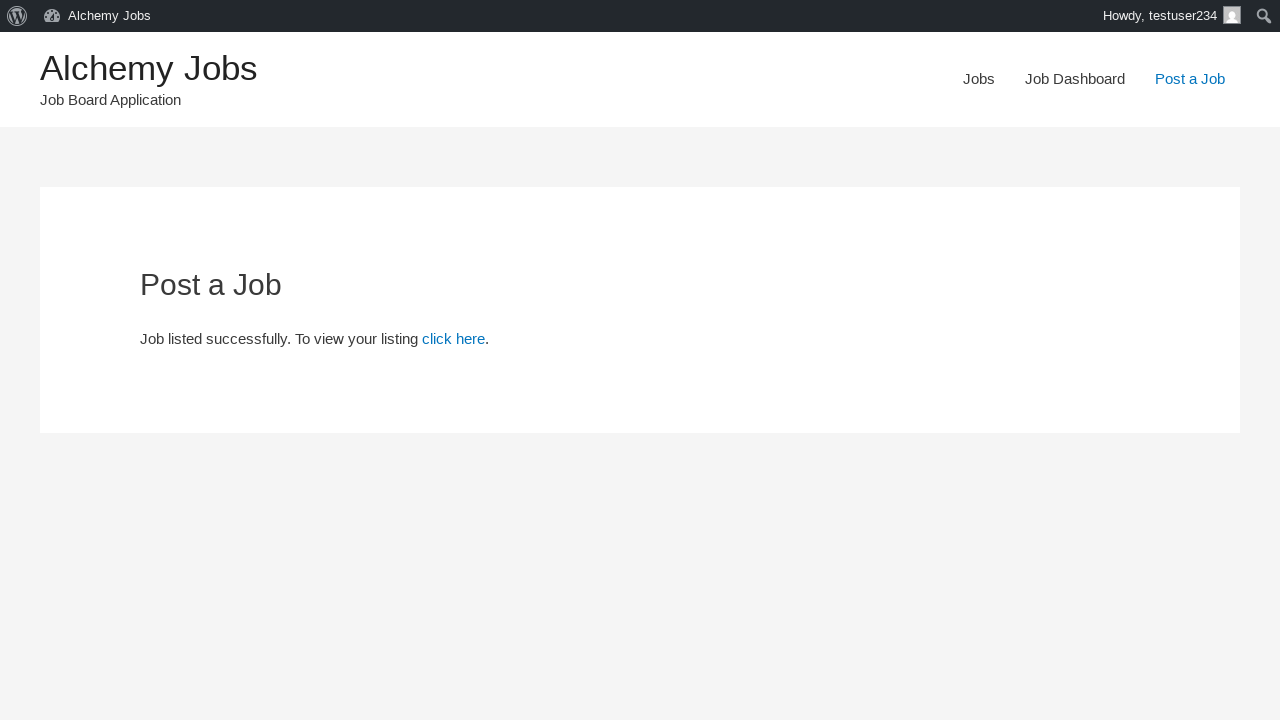

Clicked link to view posted job at (454, 339) on #post-5 >> a
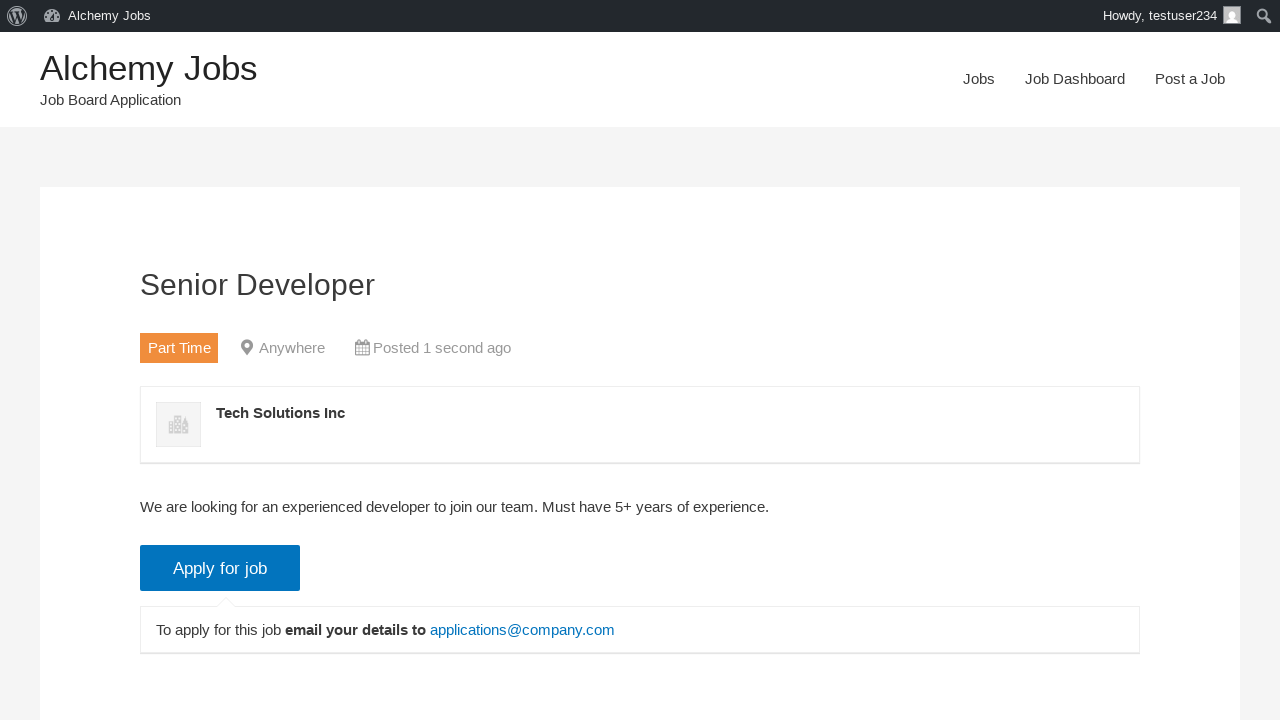

Verified job title appears on posted job page
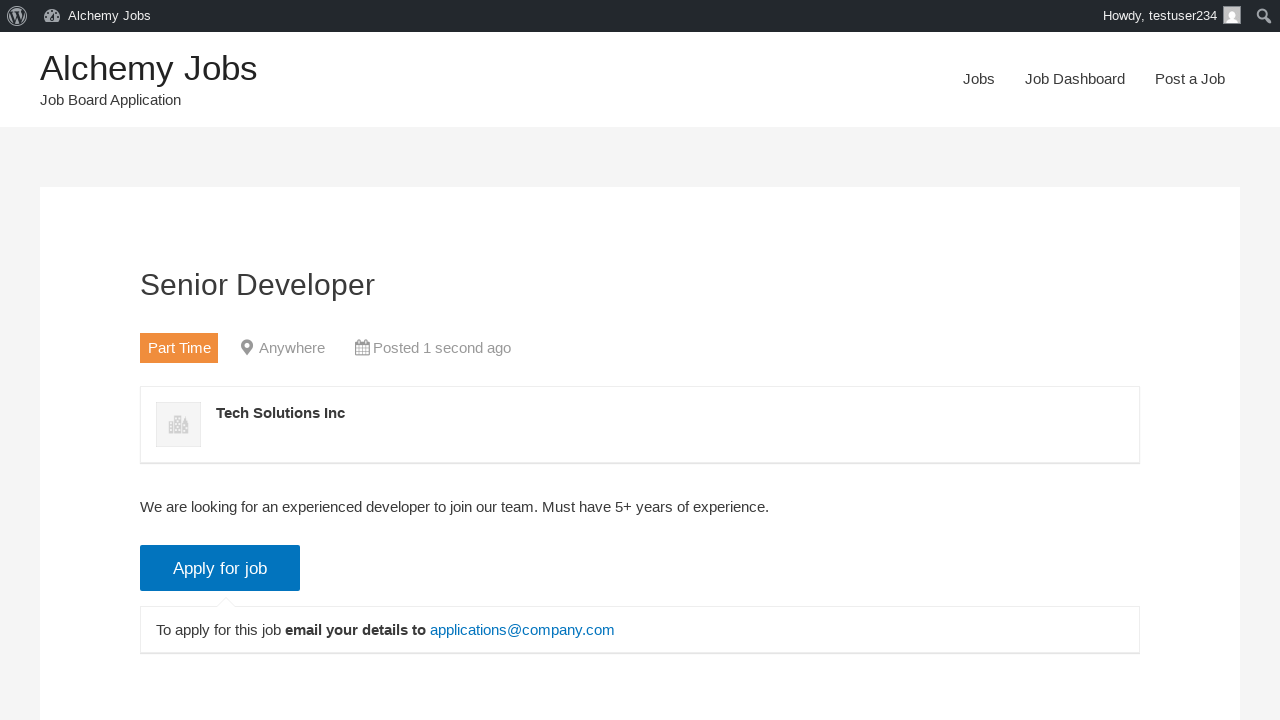

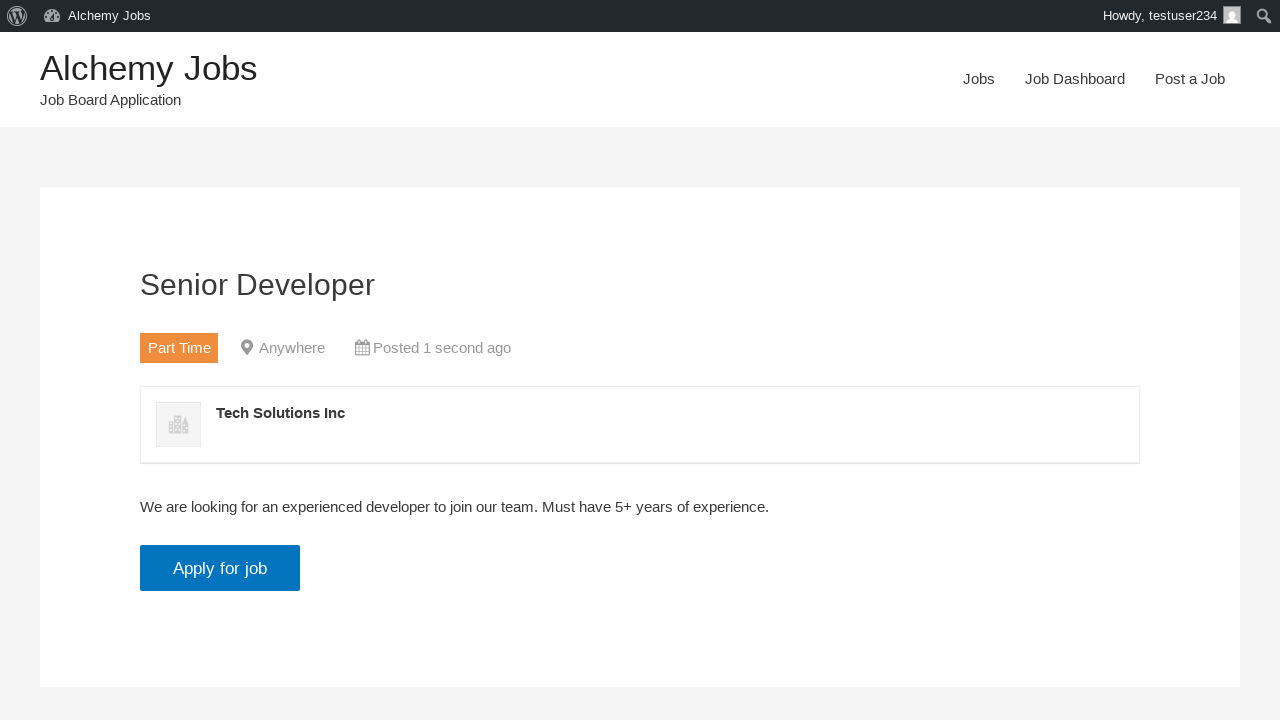